Tests context menu functionality by right-clicking on a hotspot area, handling the resulting alert, and then clicking on a link

Starting URL: http://the-internet.herokuapp.com/context_menu

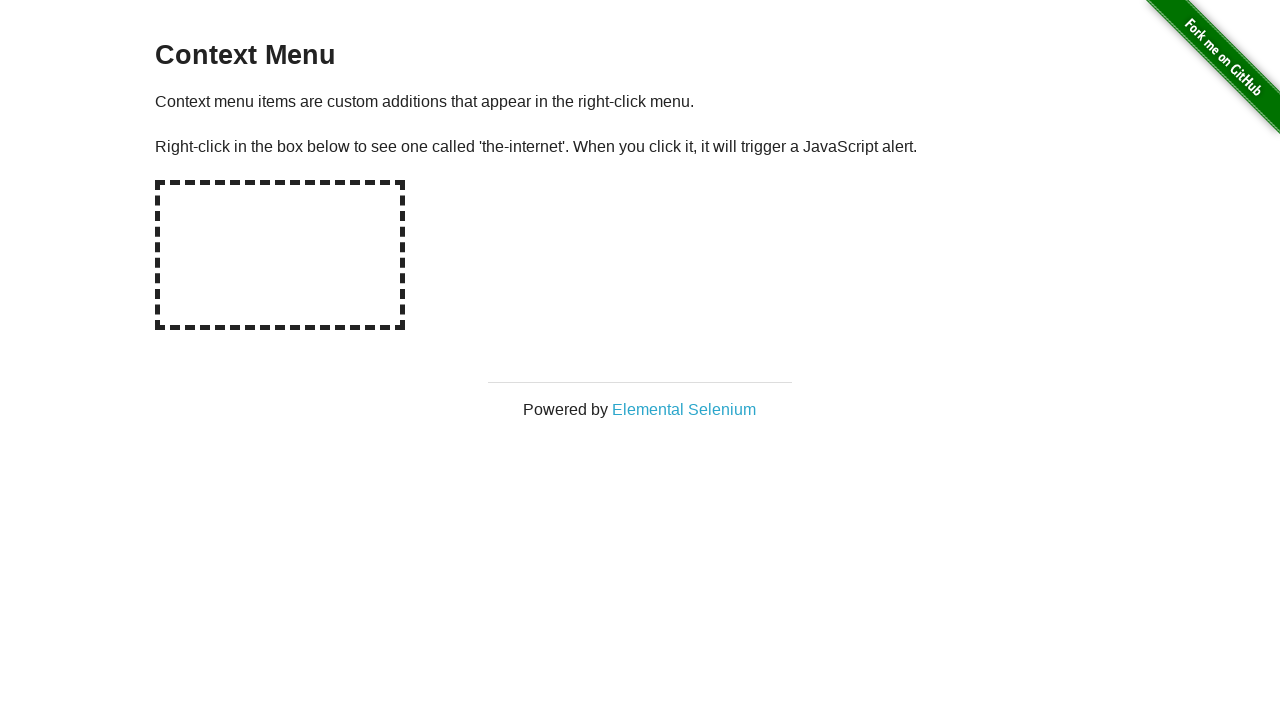

Right-clicked on the hotspot area to trigger context menu at (280, 255) on #hot-spot
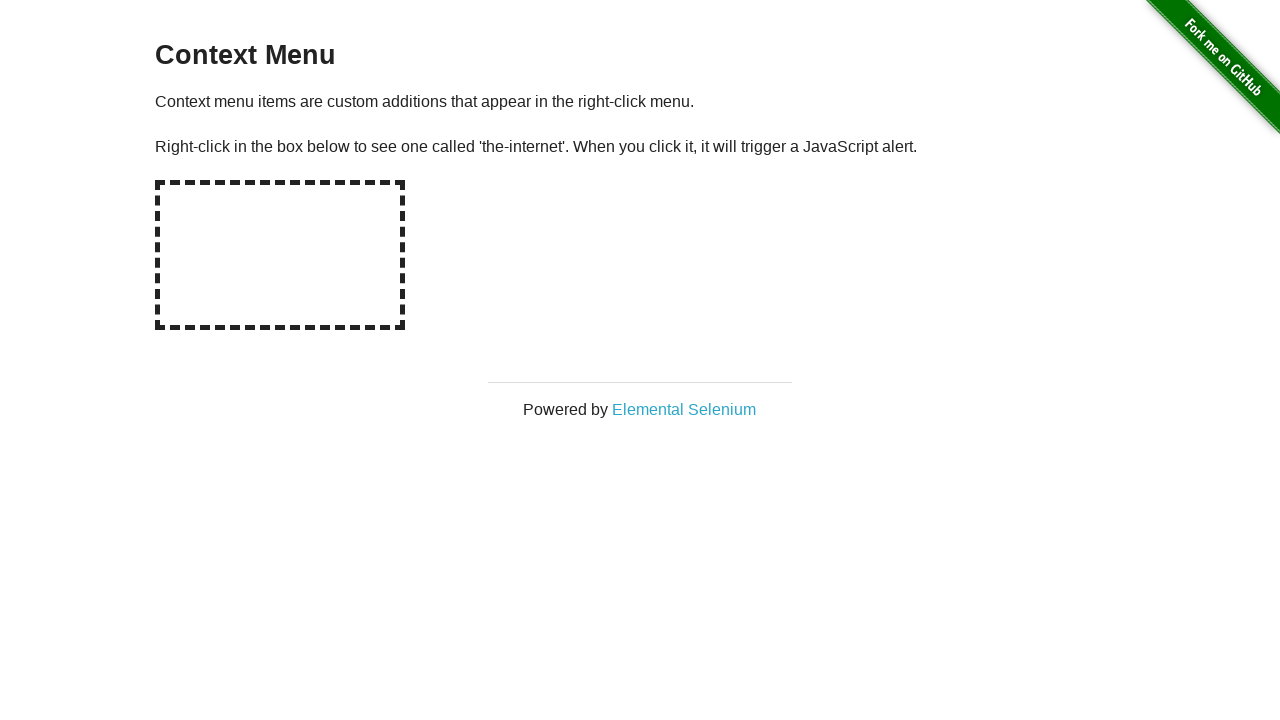

Set up dialog handler to accept alerts
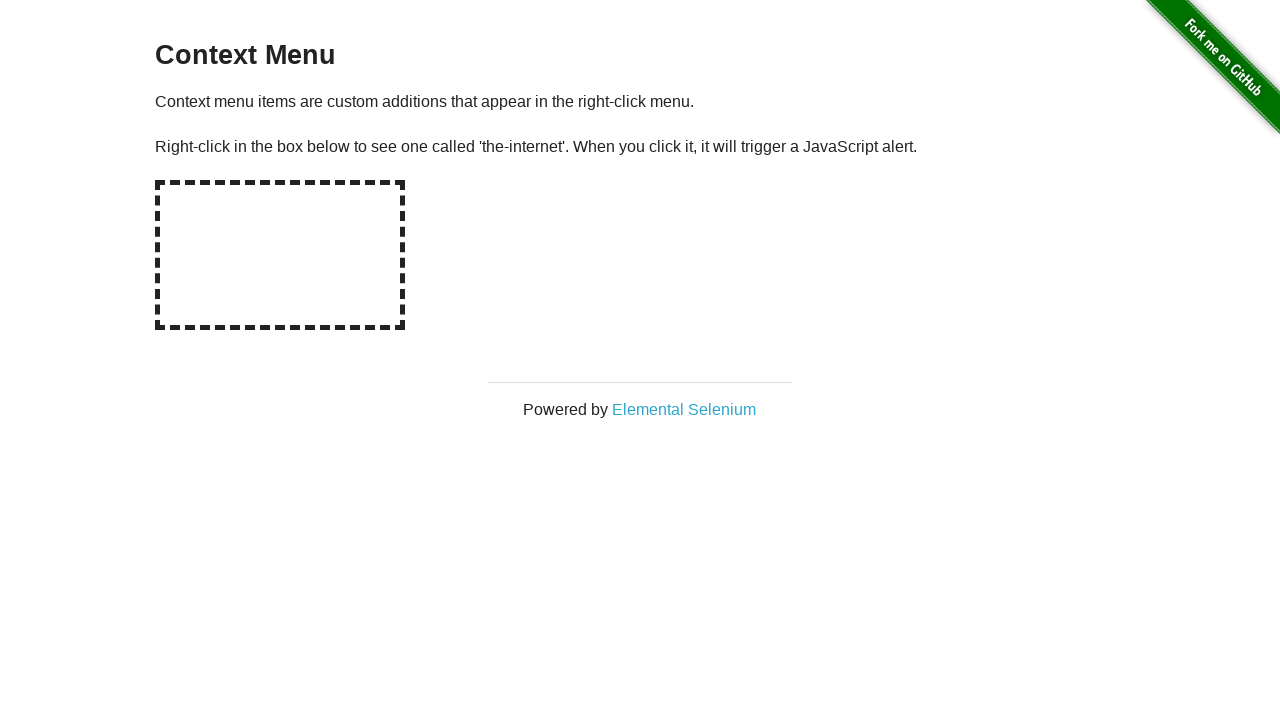

Clicked on the target link at (684, 409) on xpath=//*[@target='_blank']
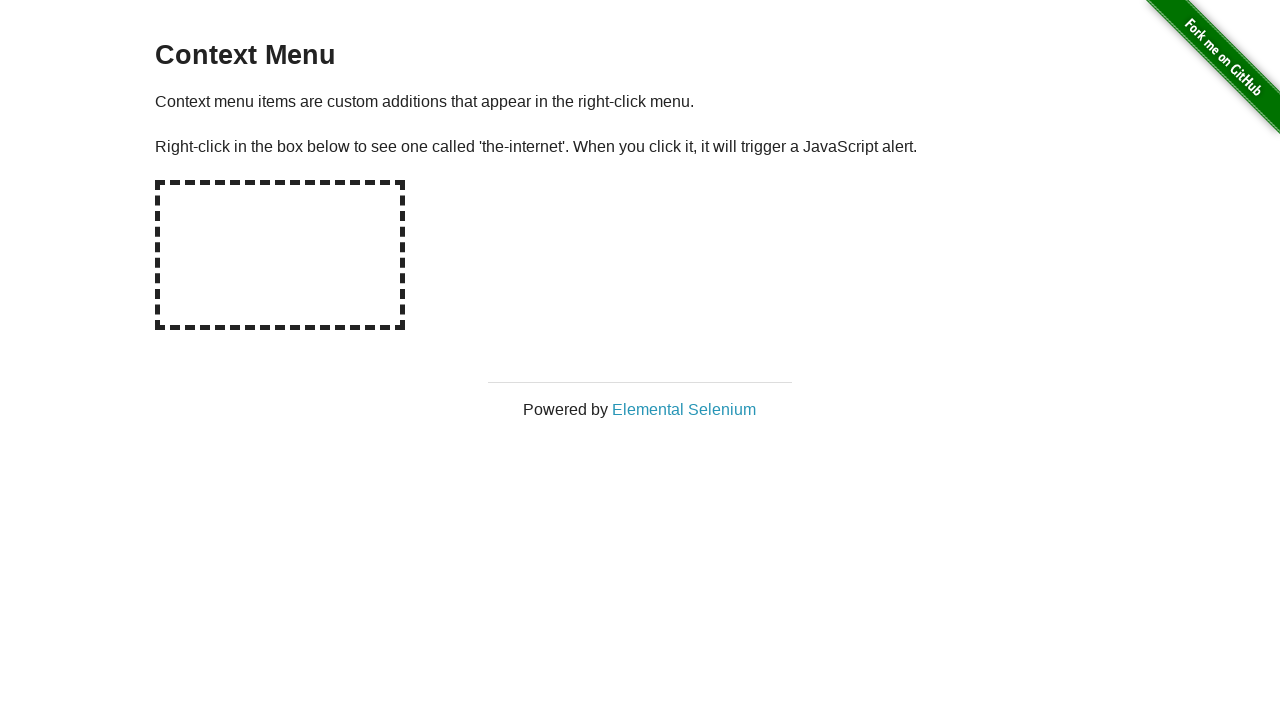

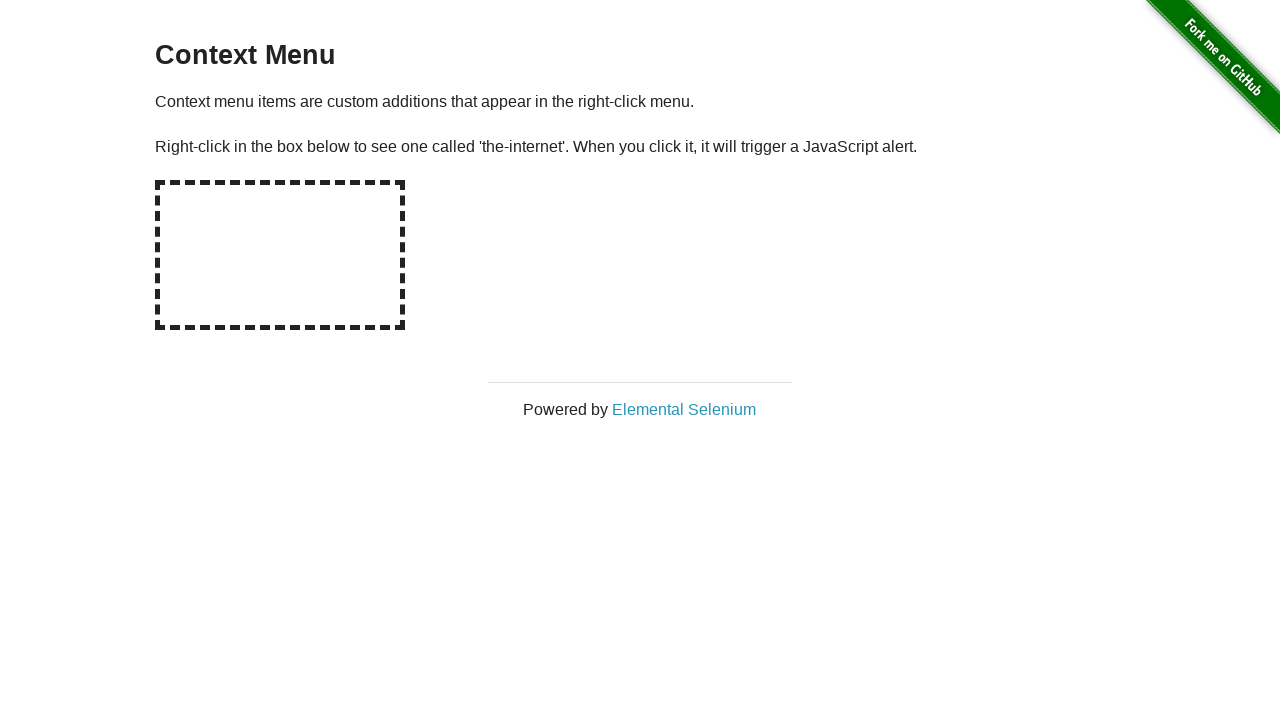